Tests opening a new window and verifying the background color of the new page.

Starting URL: https://demoqa.com/browser-windows

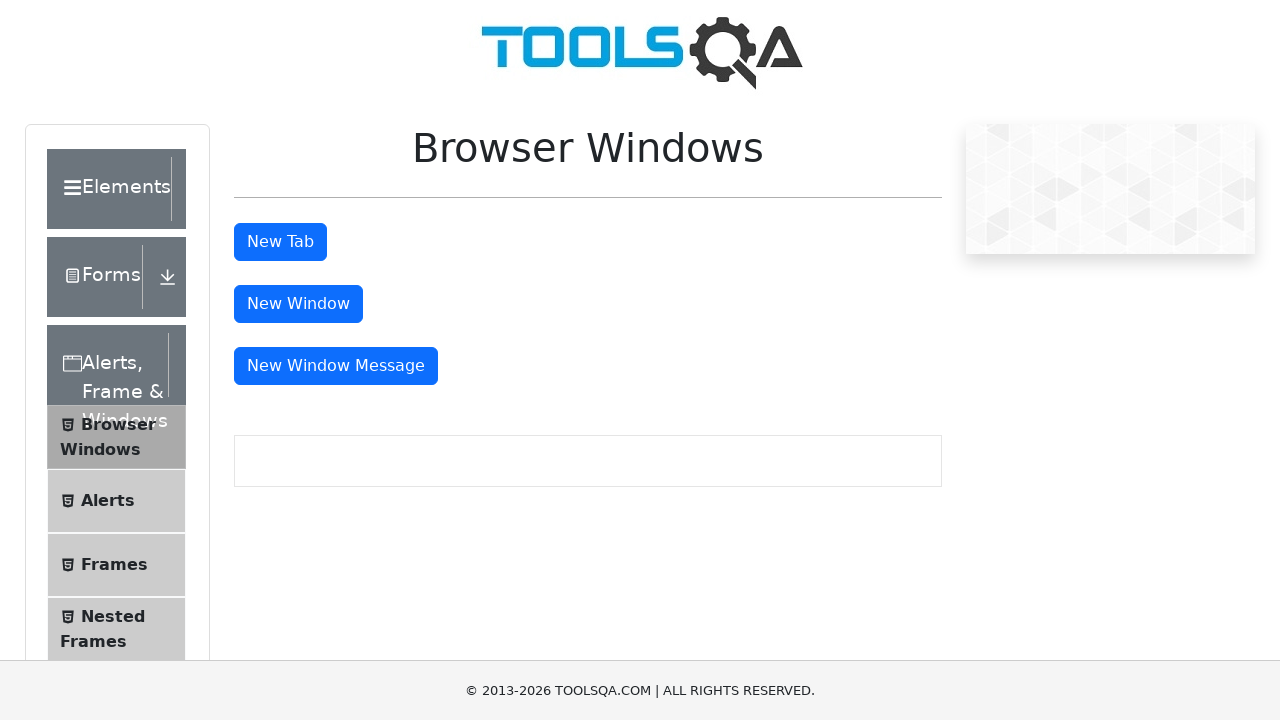

Navigated to DemoQA Browser Windows page
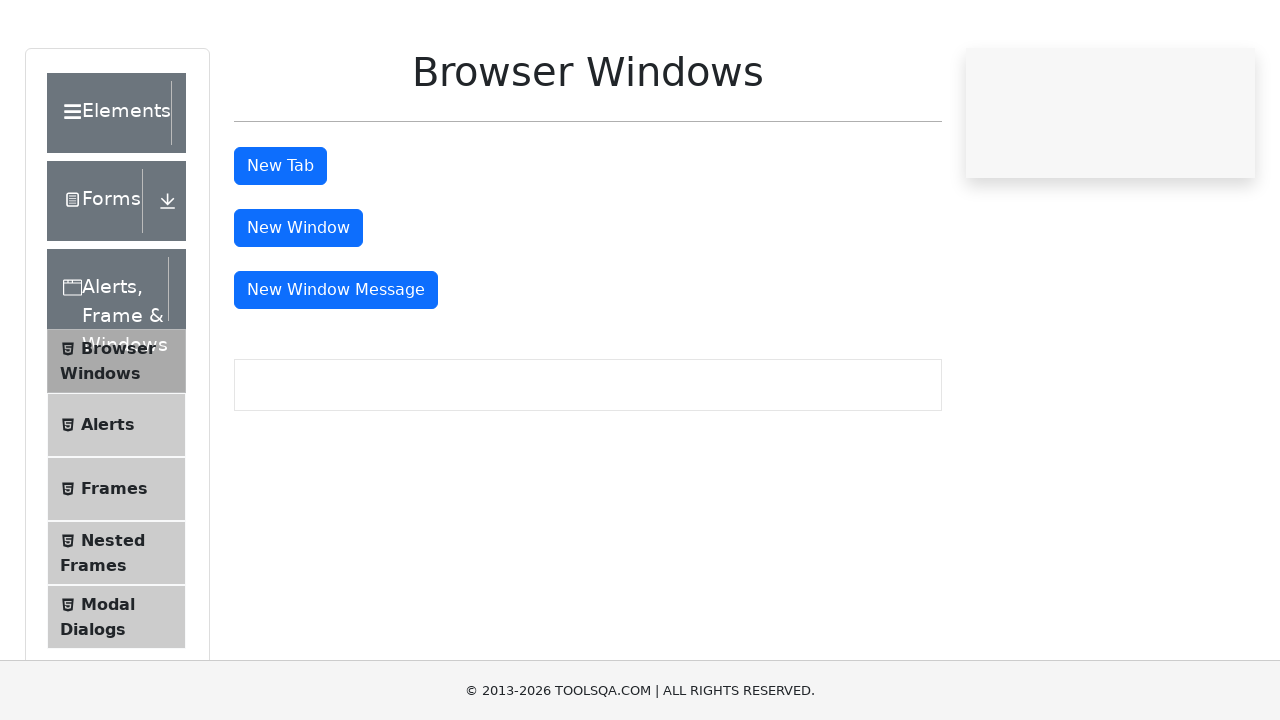

Clicked window button to open new window at (298, 304) on #windowButton
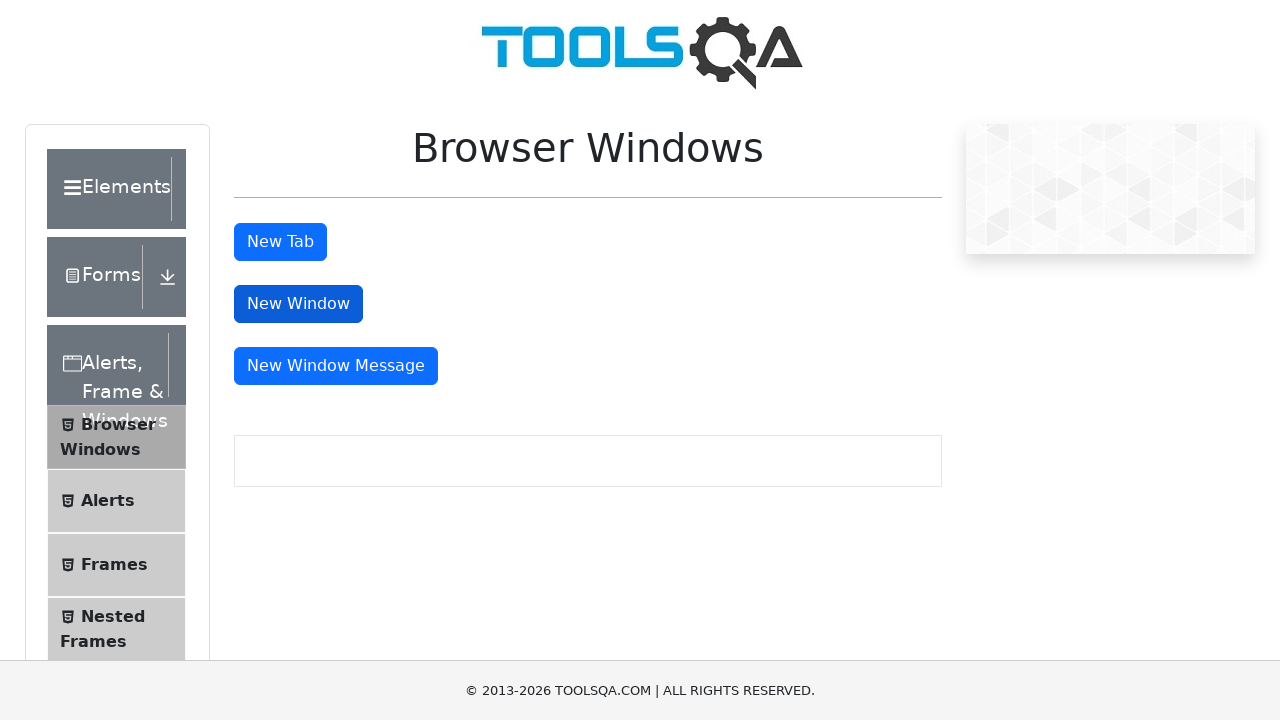

New page opened and captured
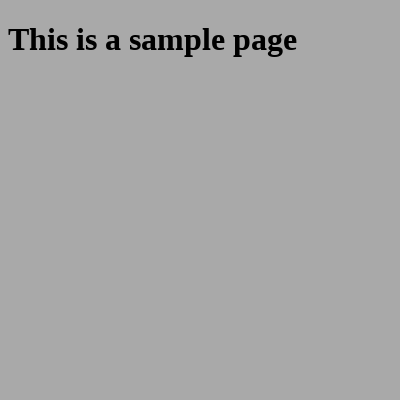

New page finished loading
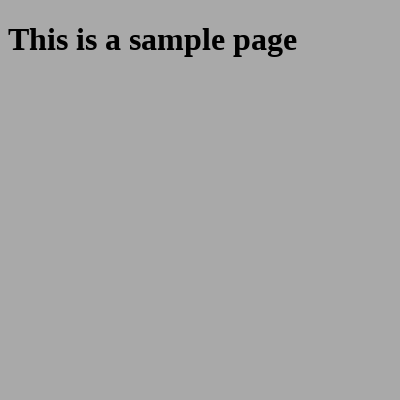

Retrieved background color: rgb(169, 169, 169)
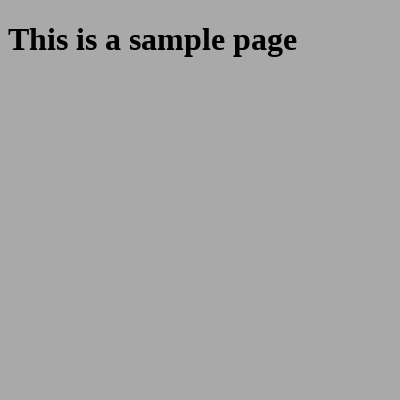

Verified background color is rgb(169, 169, 169)
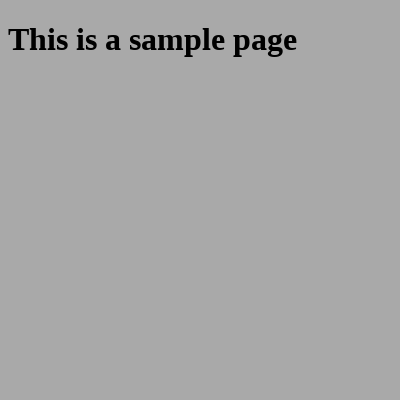

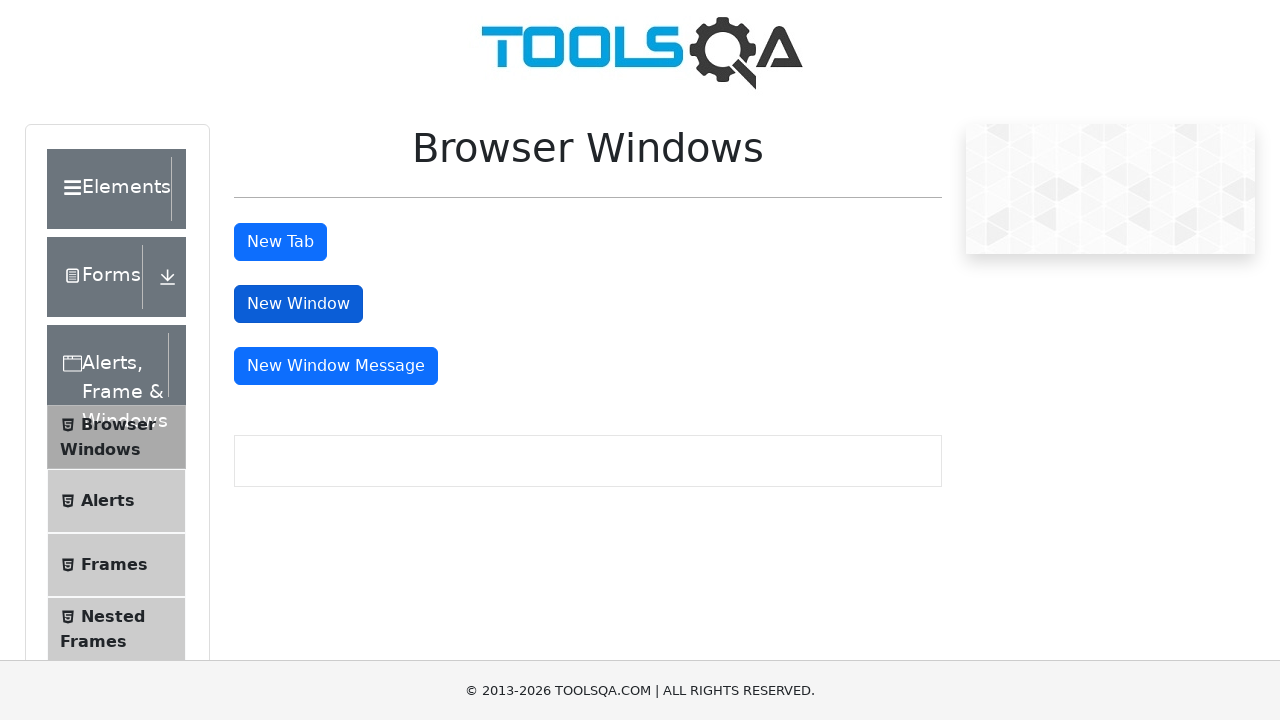